Tests the search filter functionality on an offers page by entering "Rice" in the search field and verifying that all displayed results contain the search term.

Starting URL: https://rahulshettyacademy.com/seleniumPractise/#/offers

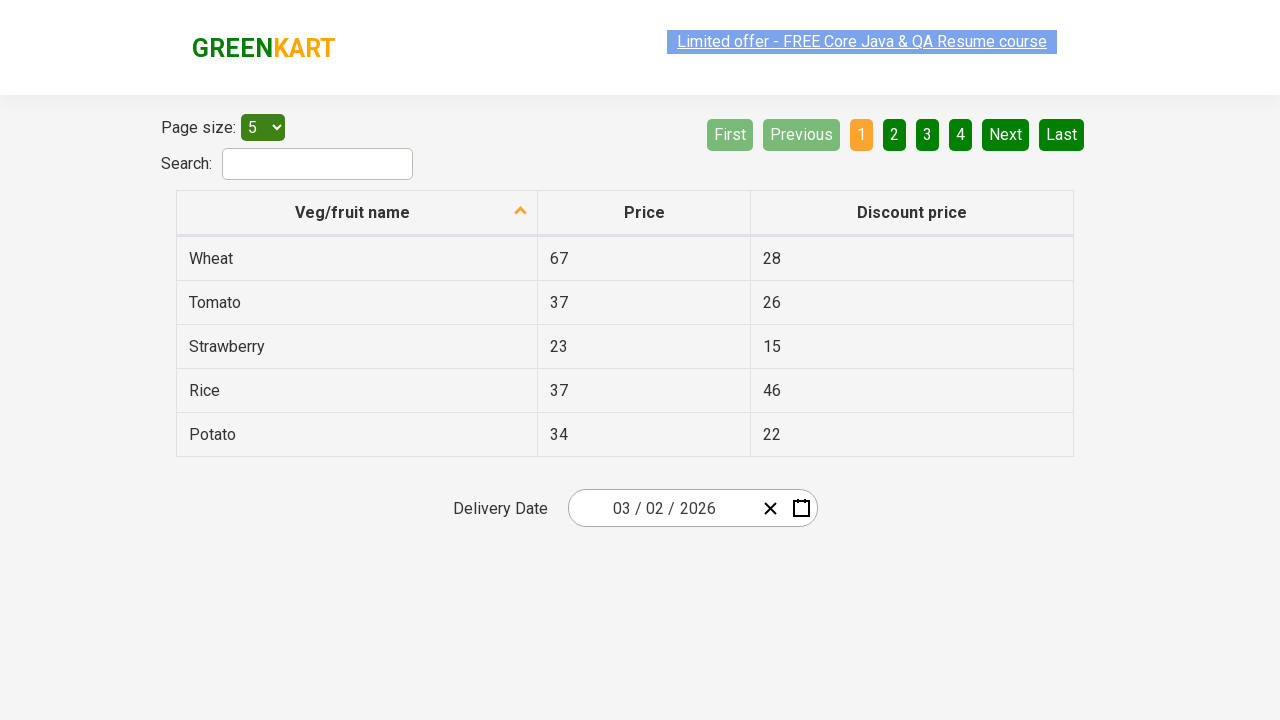

Search field became visible
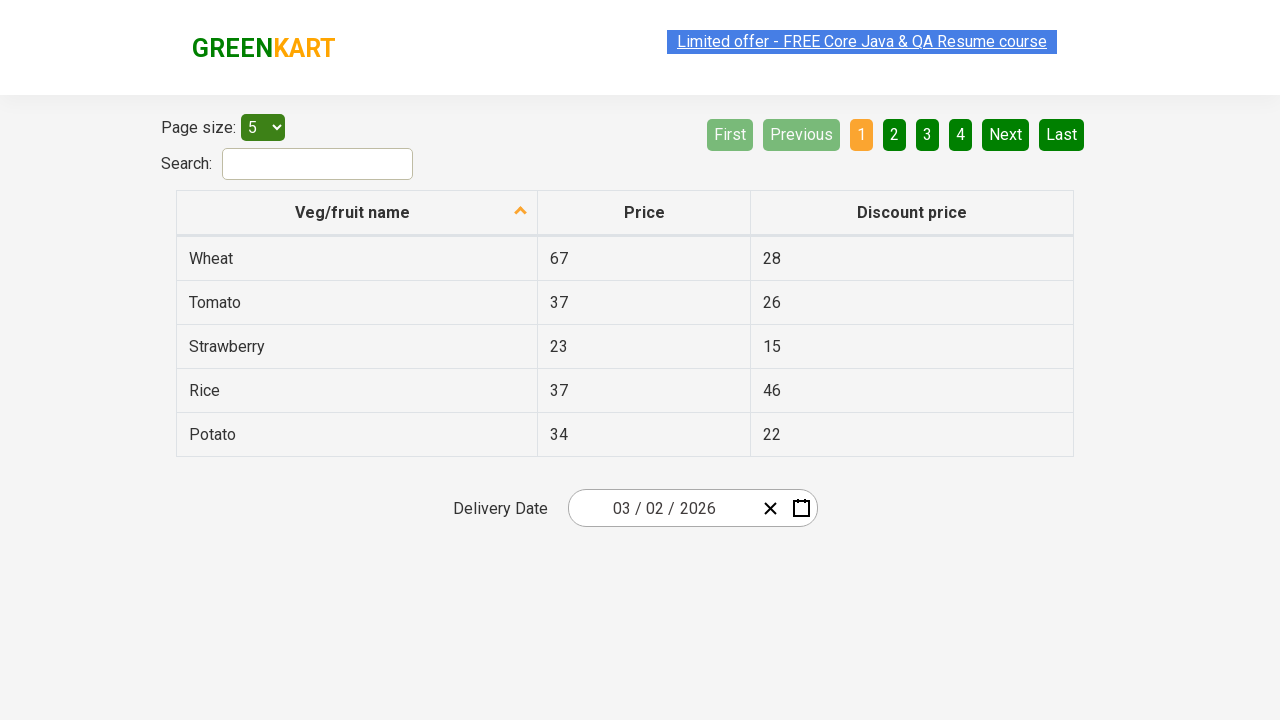

Entered 'Rice' in the search field on div input#search-field
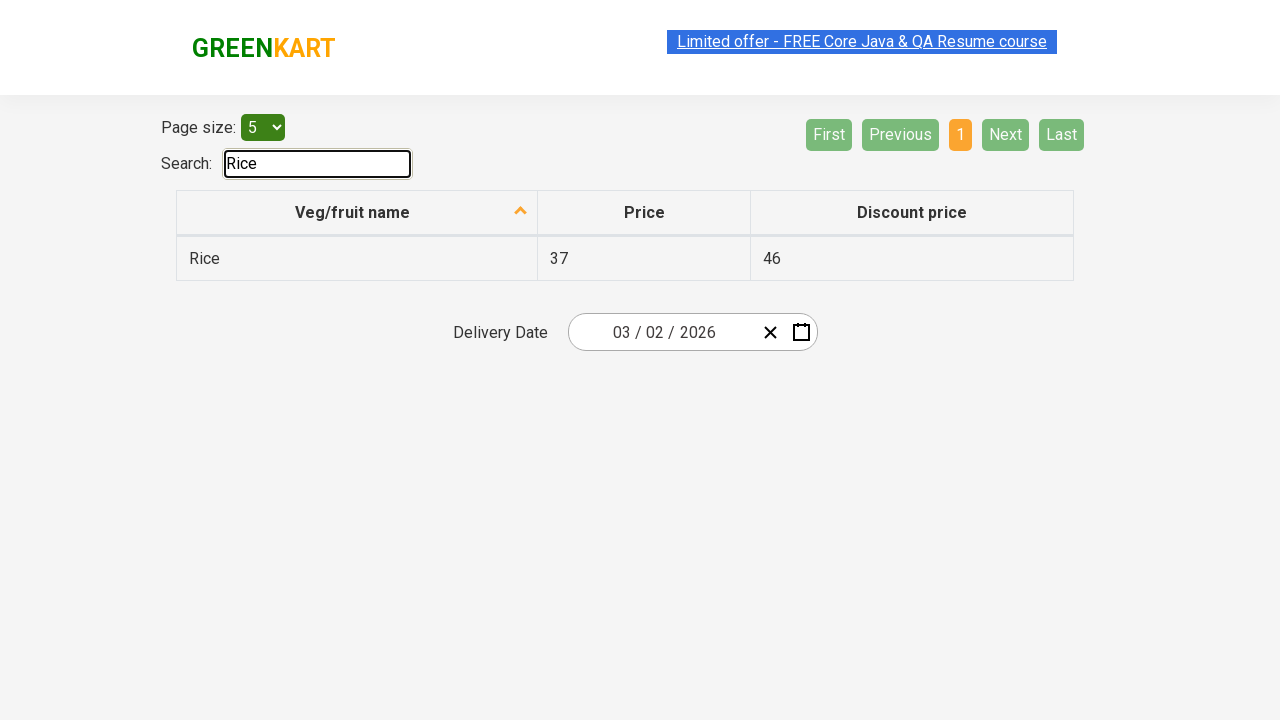

Waited for filter to apply
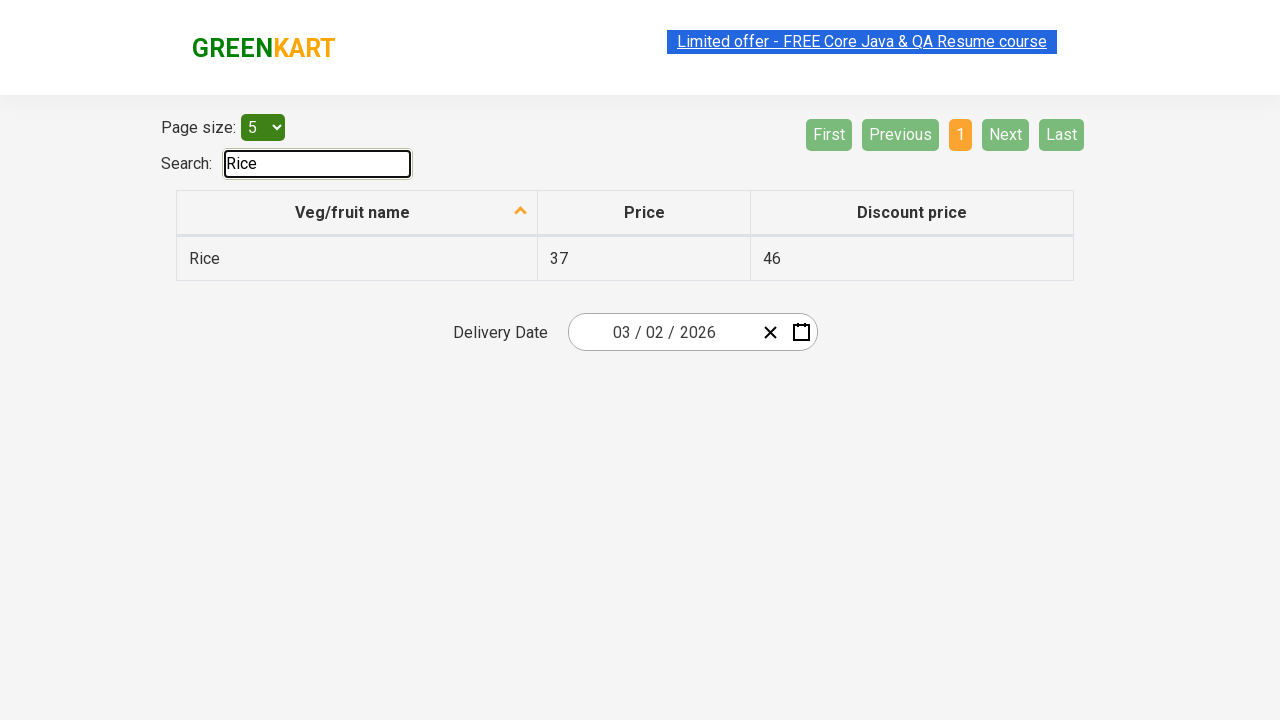

Retrieved all filtered search results from the table
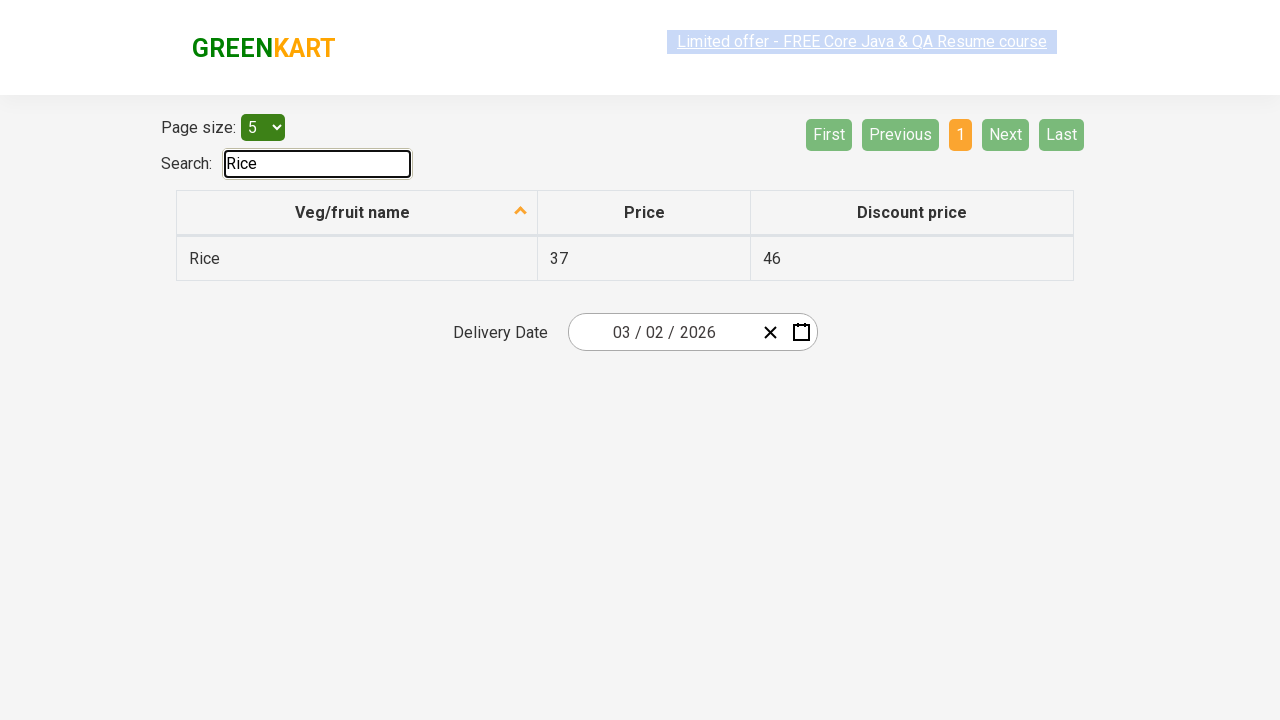

Verified result contains 'Rice': Rice
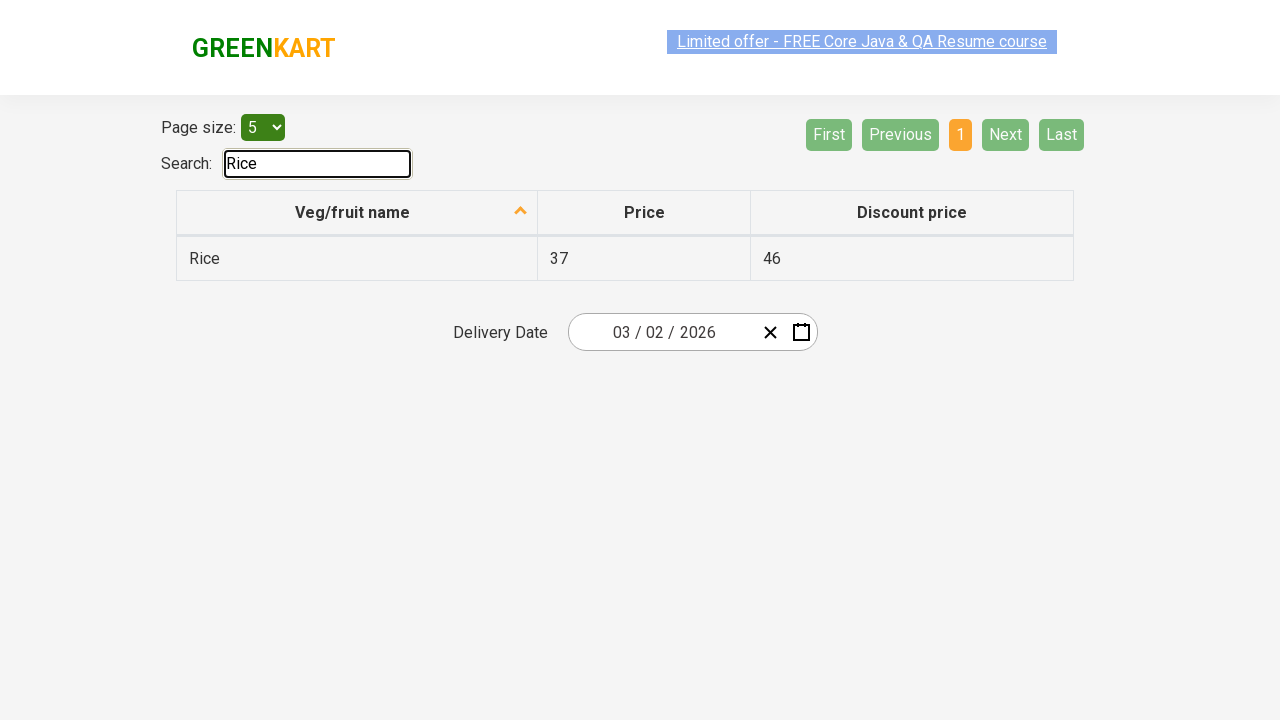

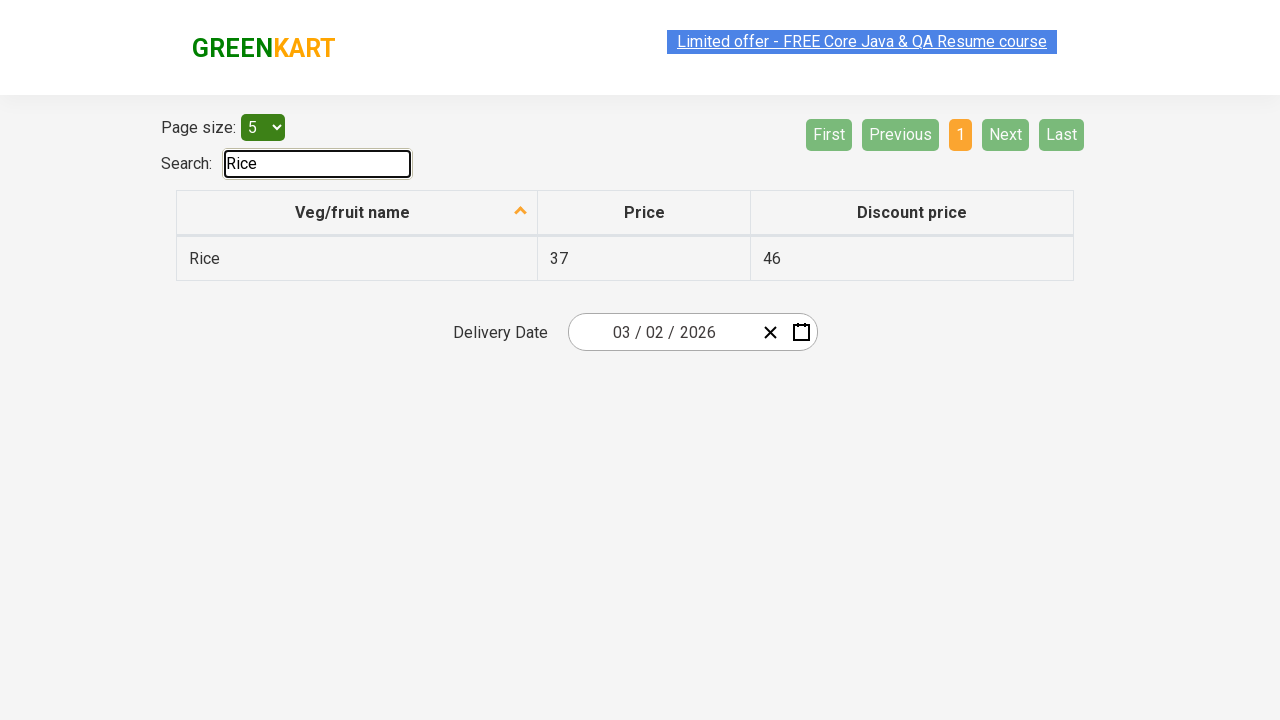